Tests confirmation alert handling by clicking a button to trigger a confirmation dialog and accepting it

Starting URL: https://testautomationpractice.blogspot.com/

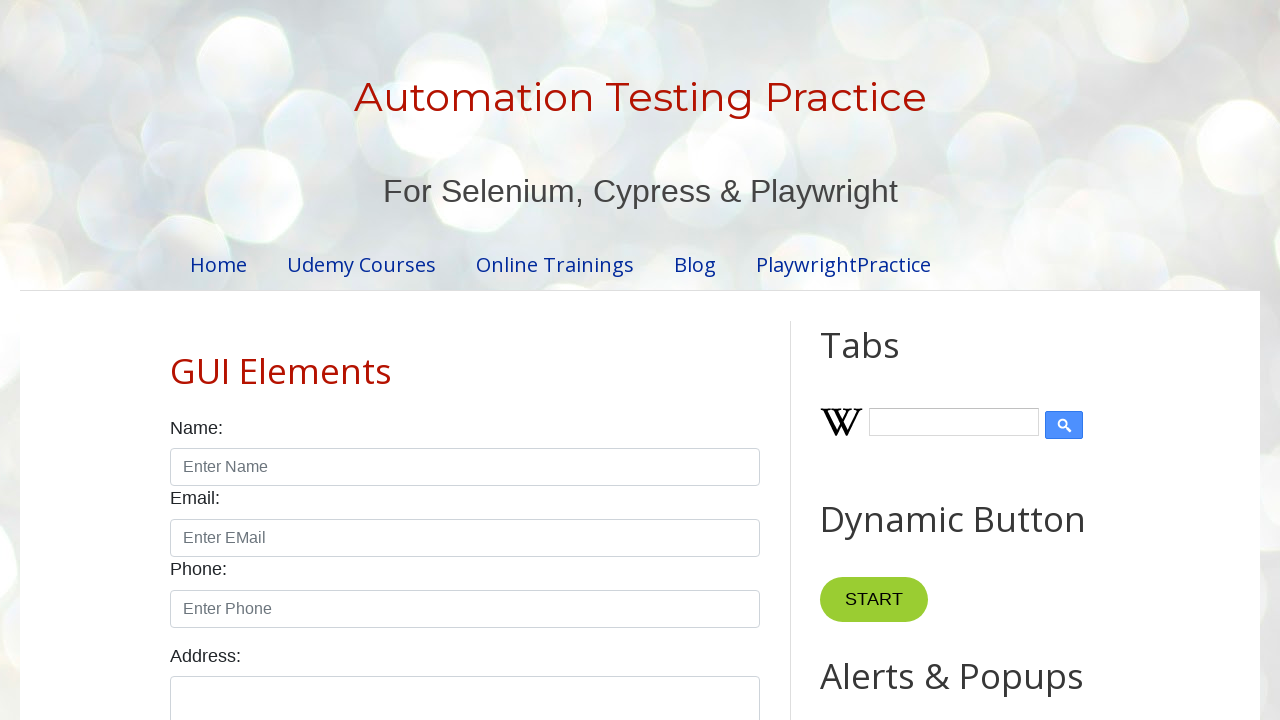

Clicked confirmation button to trigger alert dialog at (912, 360) on xpath=//button[@id='confirmBtn']
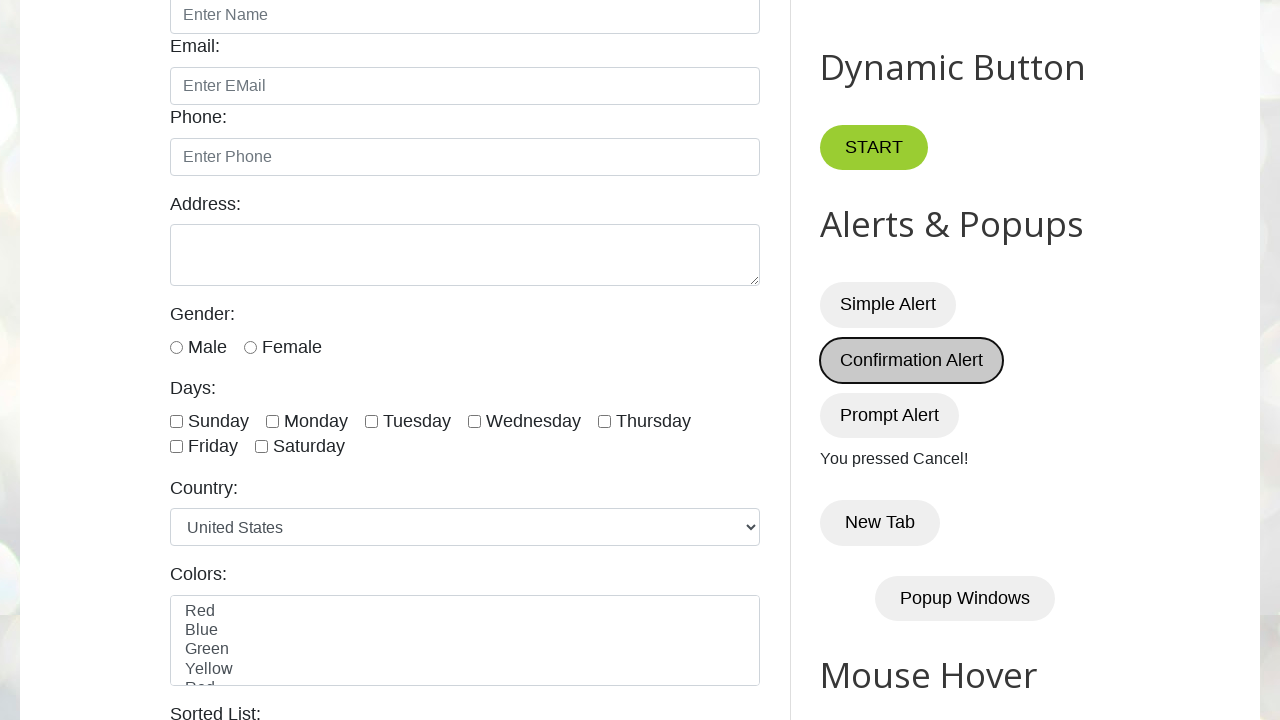

Accepted confirmation alert dialog
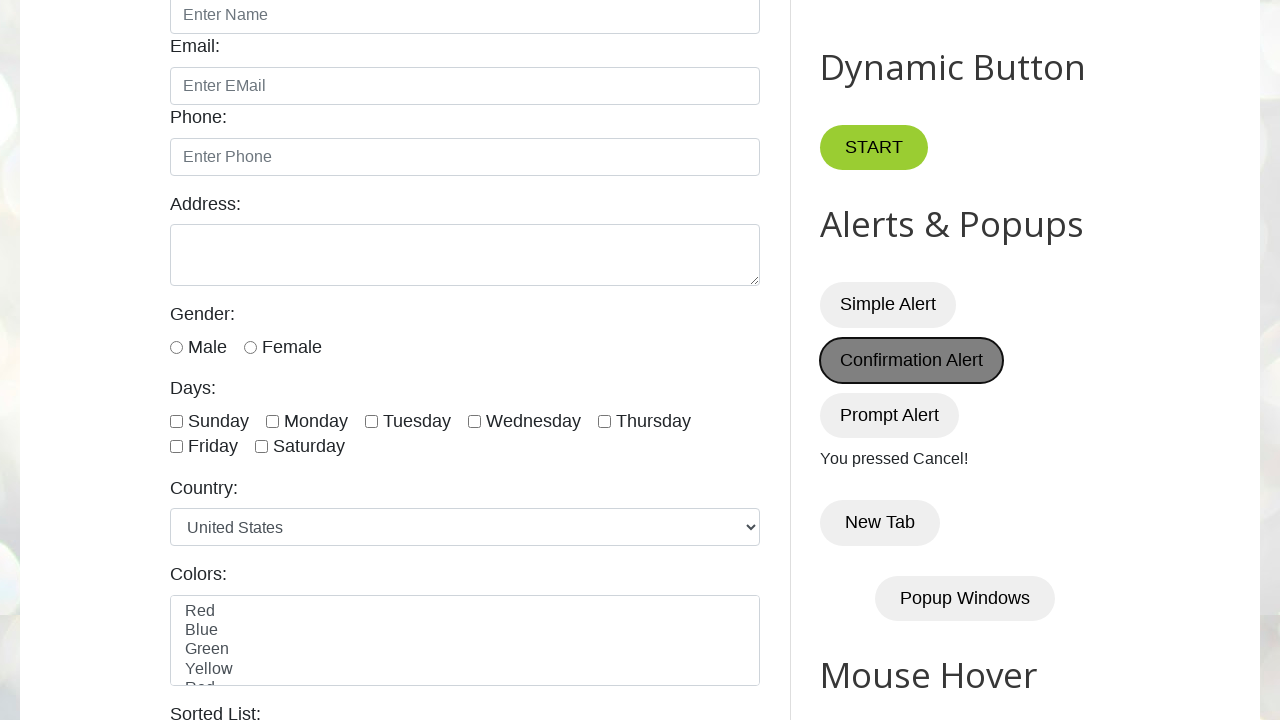

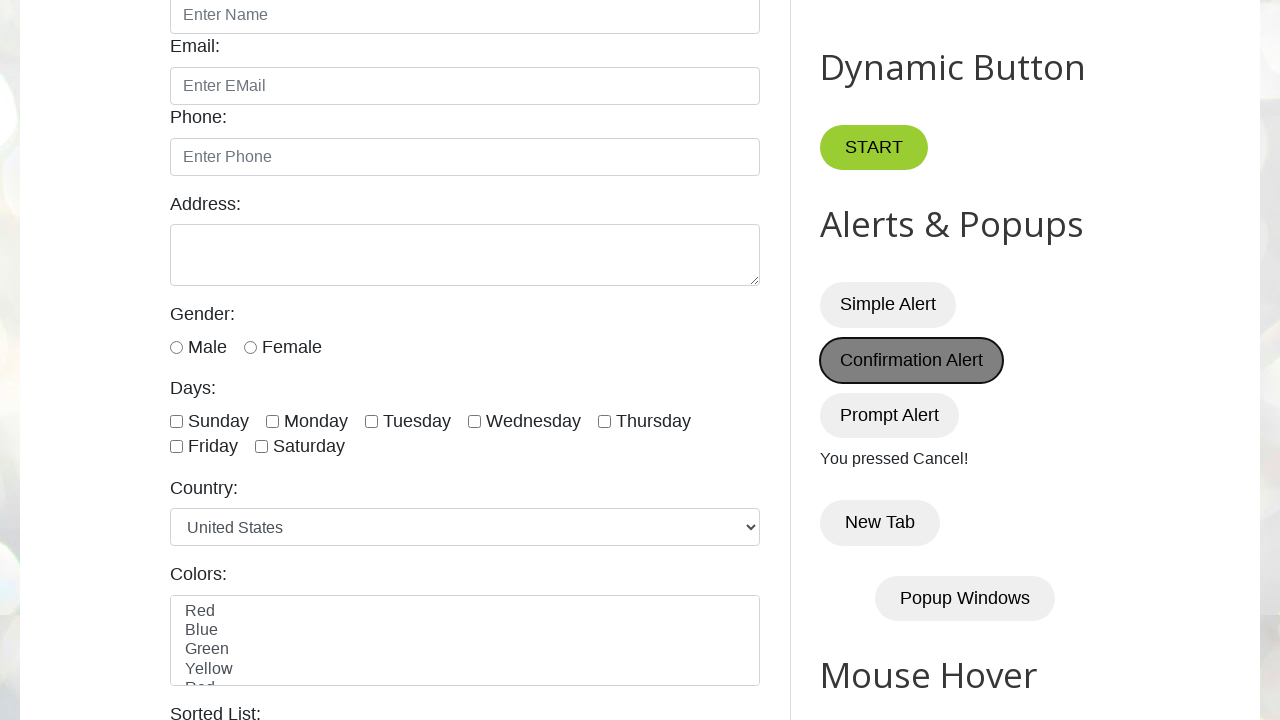